Tests opening a popup window by navigating to a blog page and clicking on a link that opens a popup window.

Starting URL: http://omayo.blogspot.com/

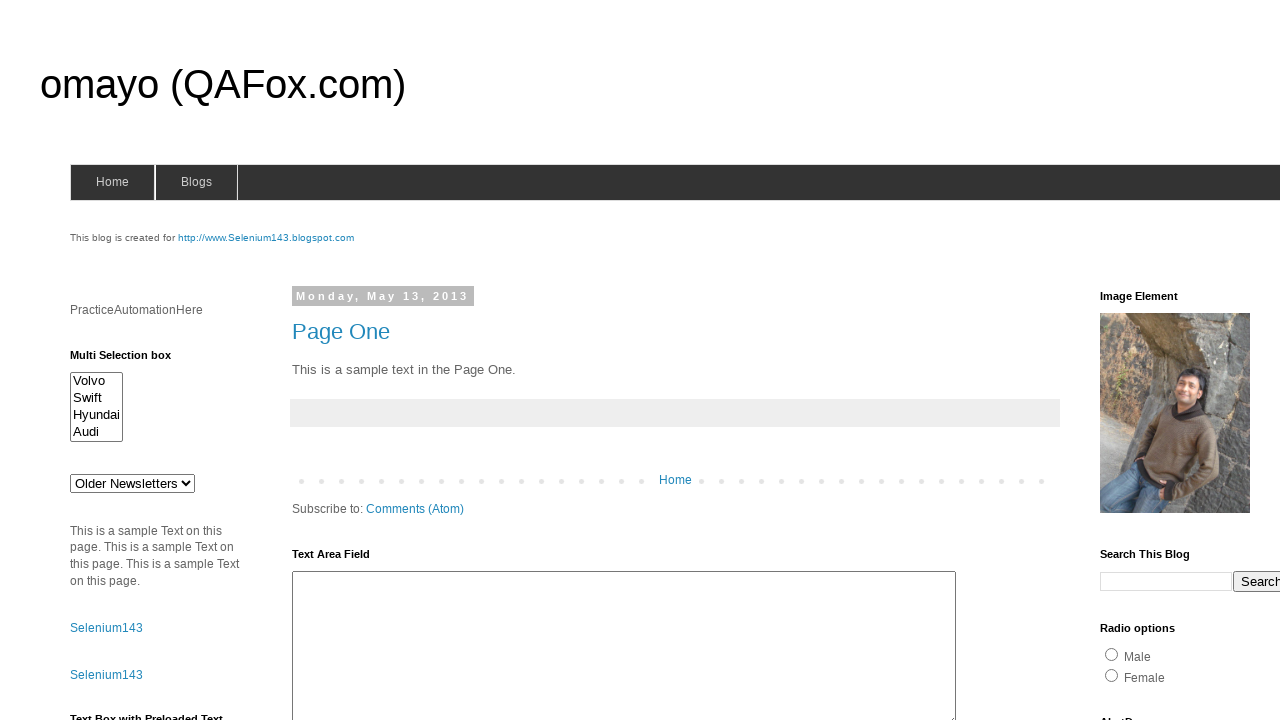

Clicked link to open a popup window at (132, 360) on text=Open a popup window
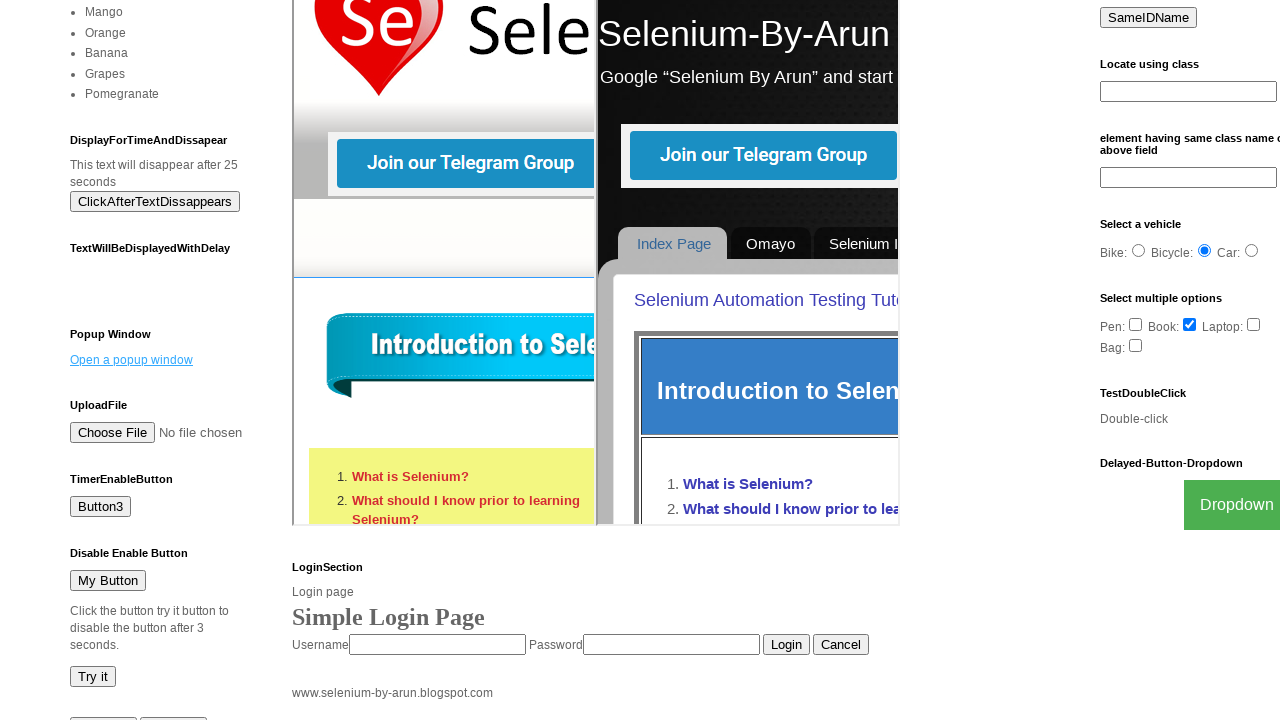

Waited 2 seconds for popup window to open
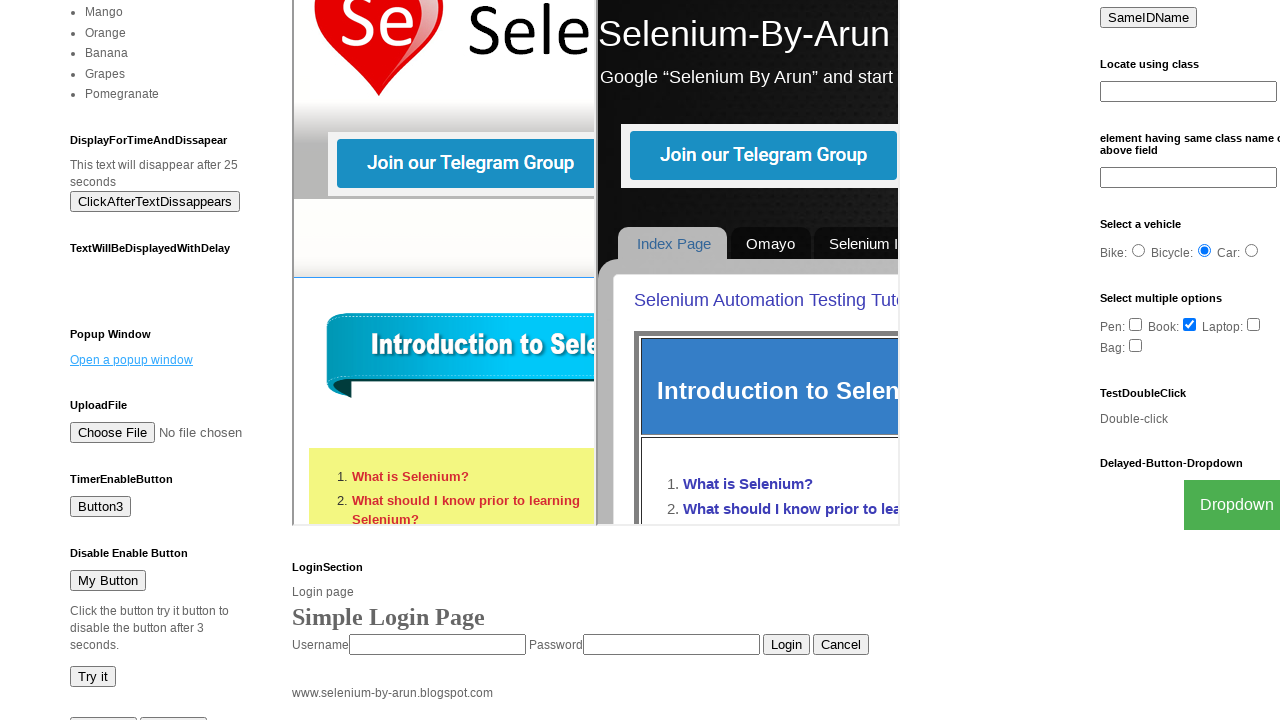

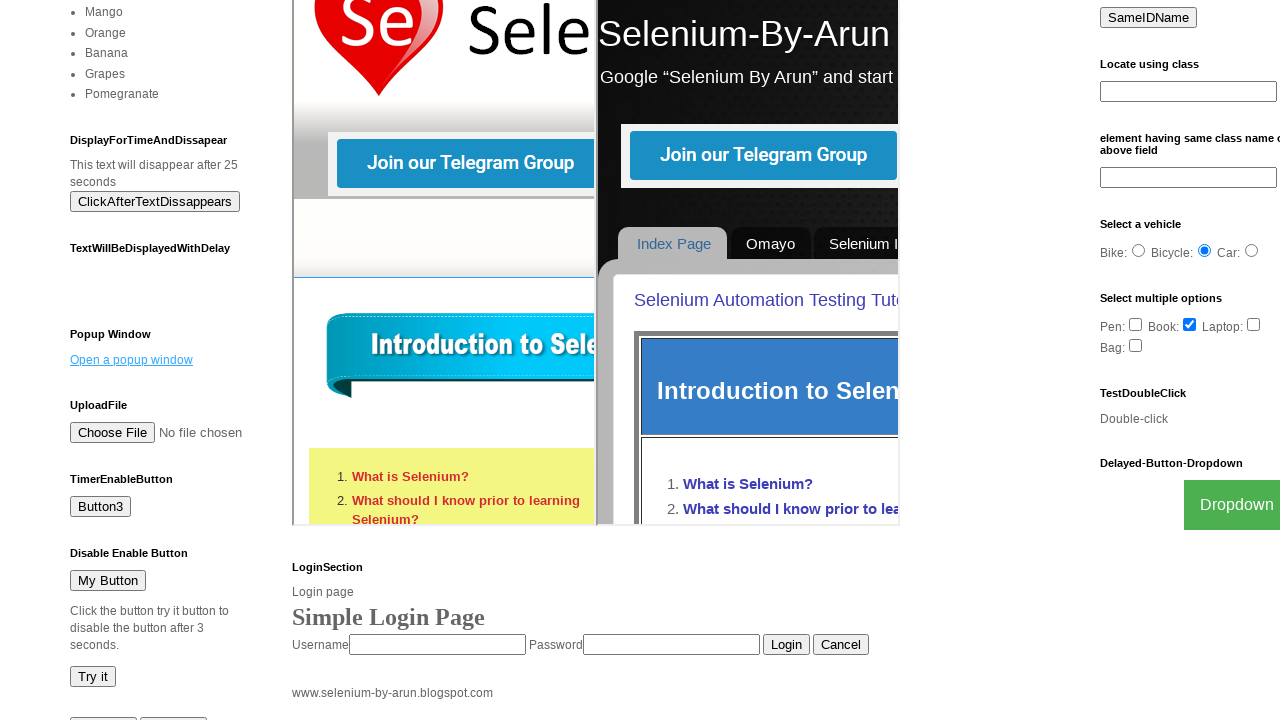